Tests that the keyboard shortcut Ctrl+K opens the search modal

Starting URL: https://playwright.dev/

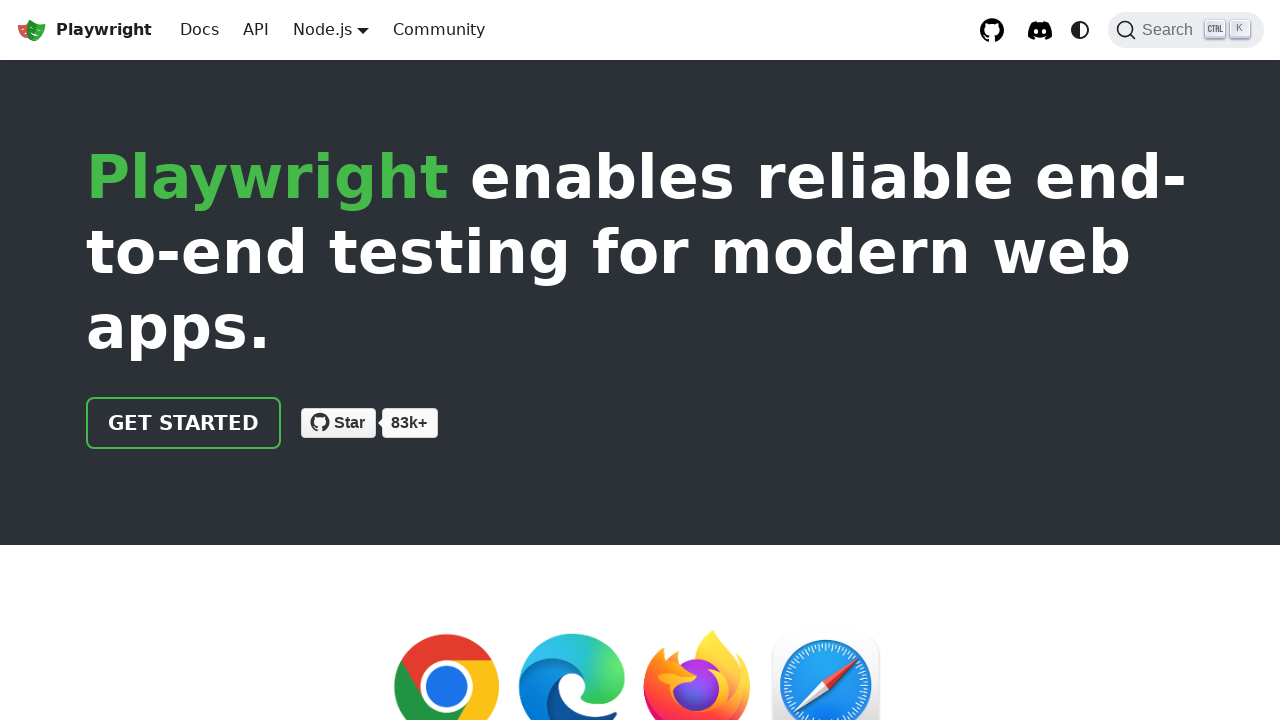

Waited for page to fully load (networkidle state)
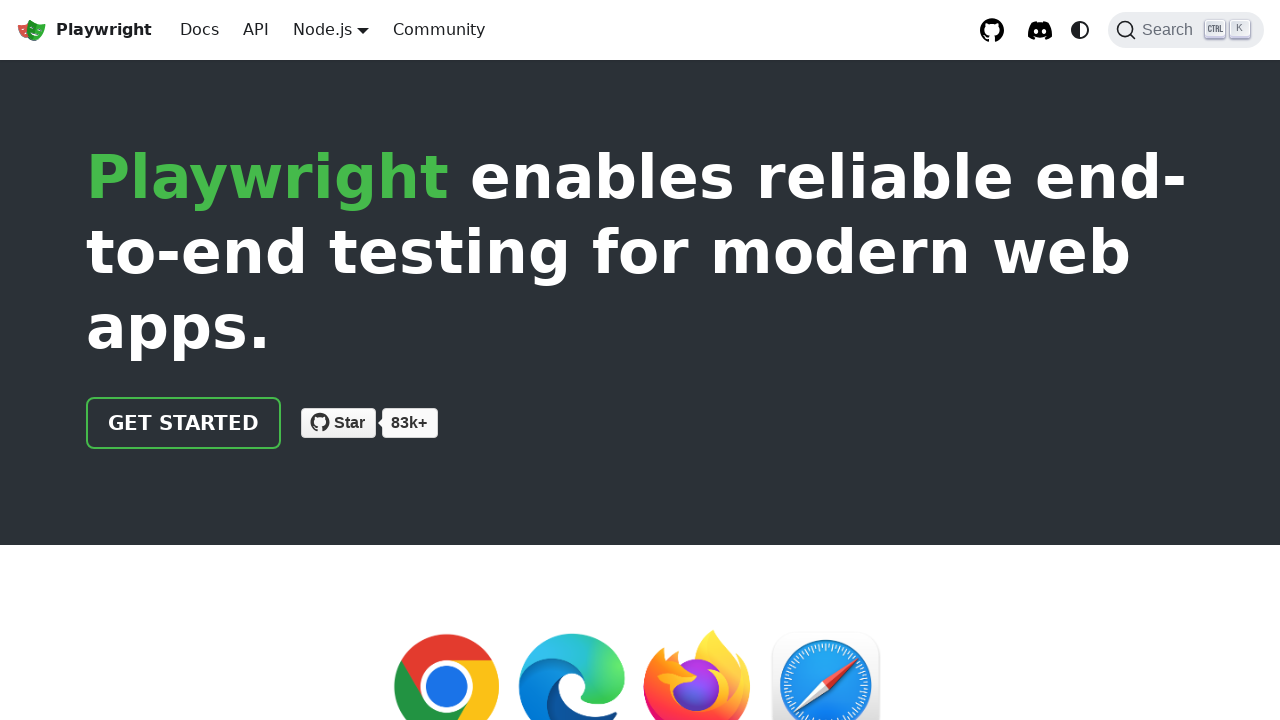

Pressed Control key down
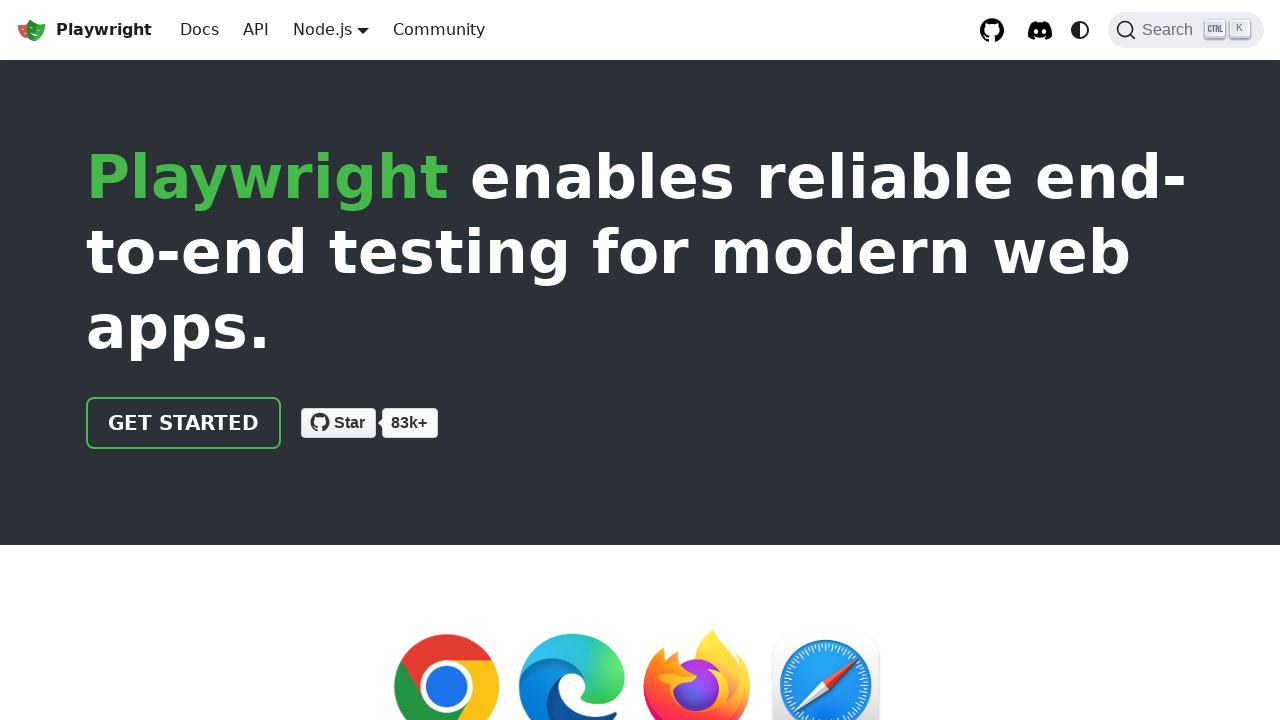

Pressed 'k' key
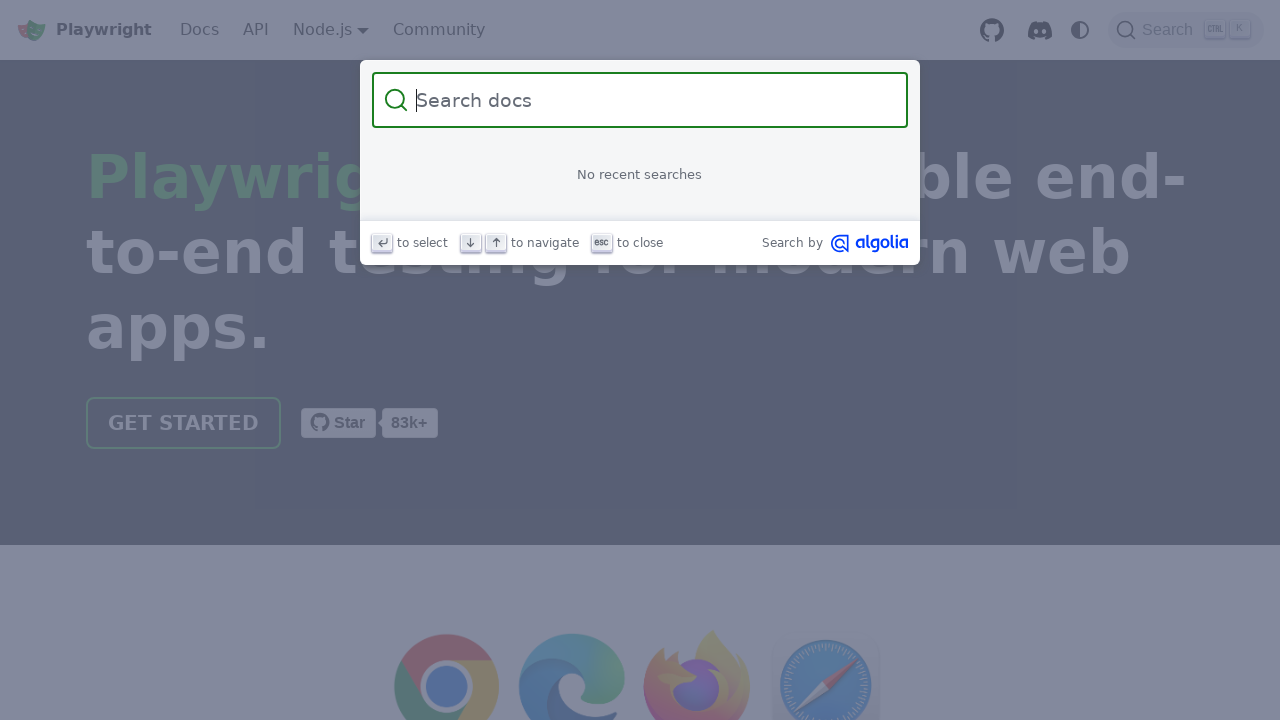

Released Control key - Ctrl+K shortcut executed
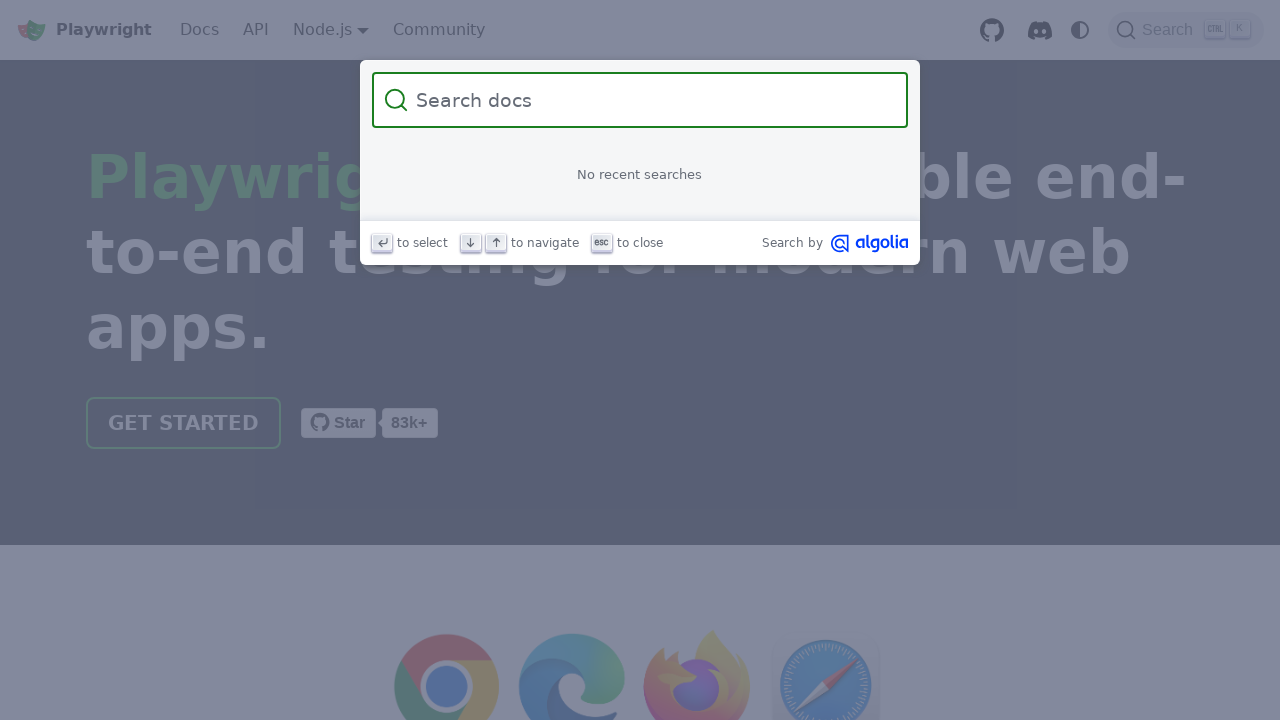

Search input element became visible and is ready for interaction
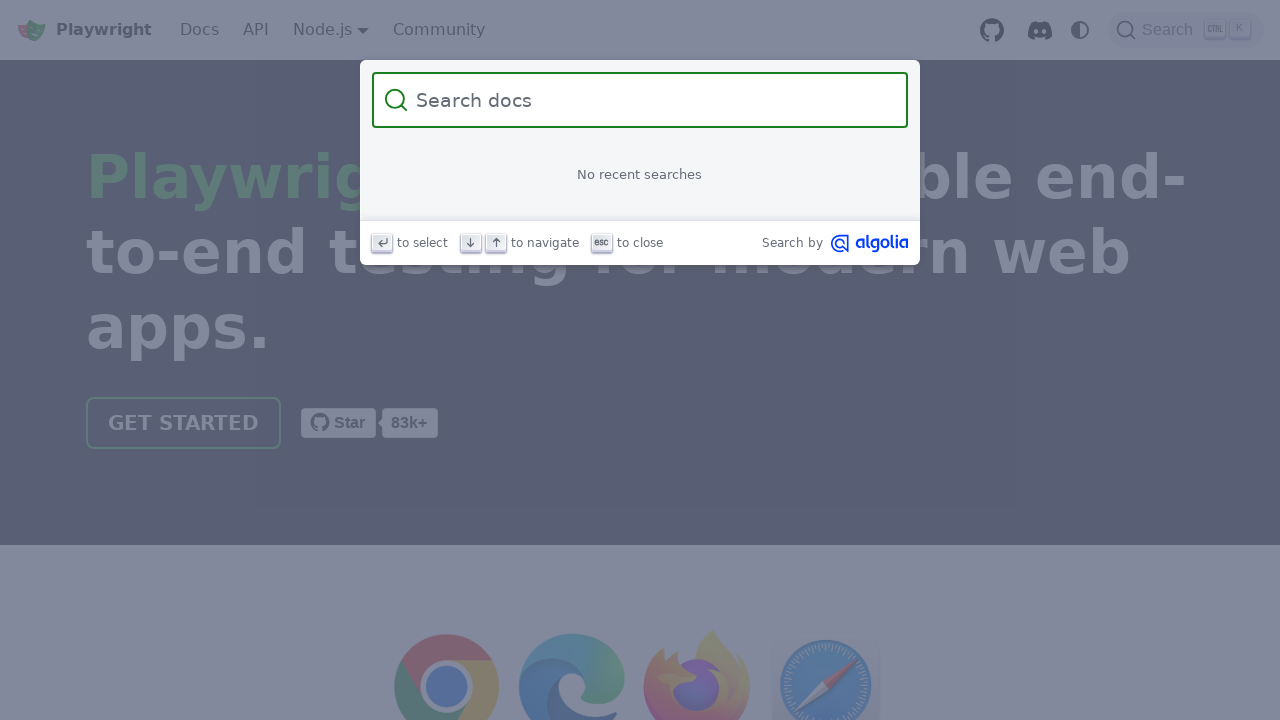

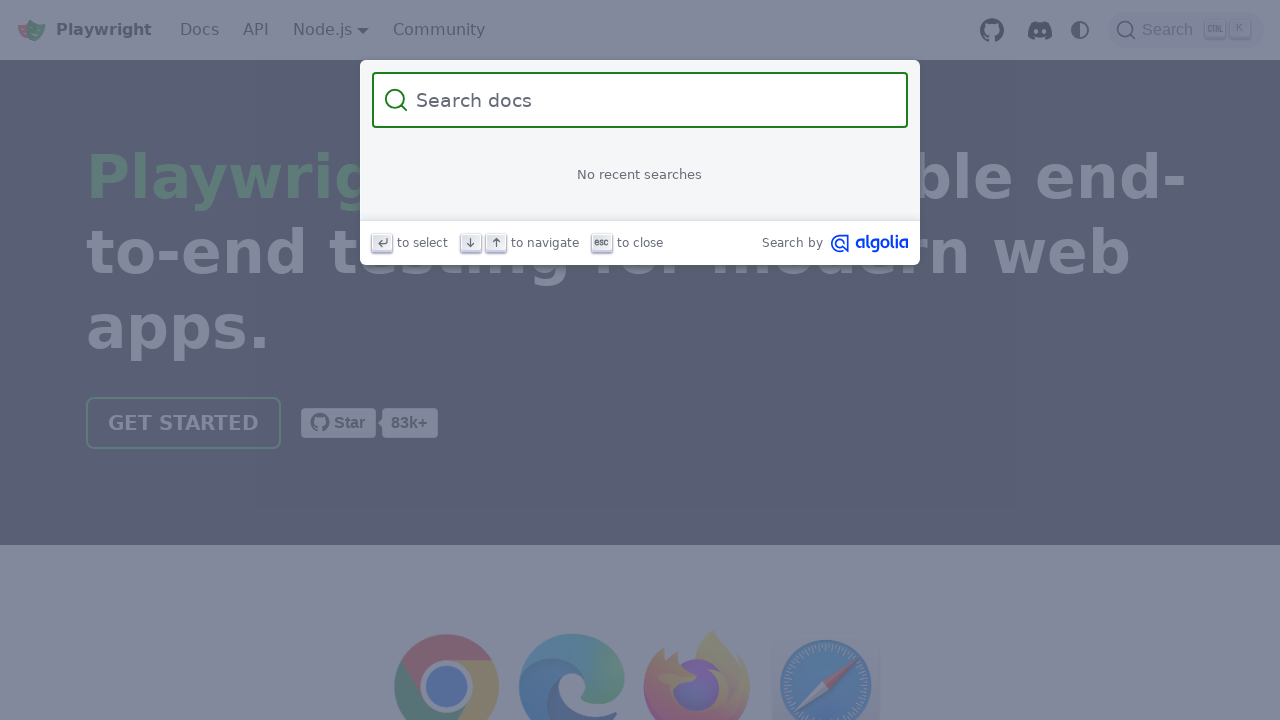